Searches for rings on Bluestone website and interacts with price filters by hovering over price options

Starting URL: https://www.bluestone.com/

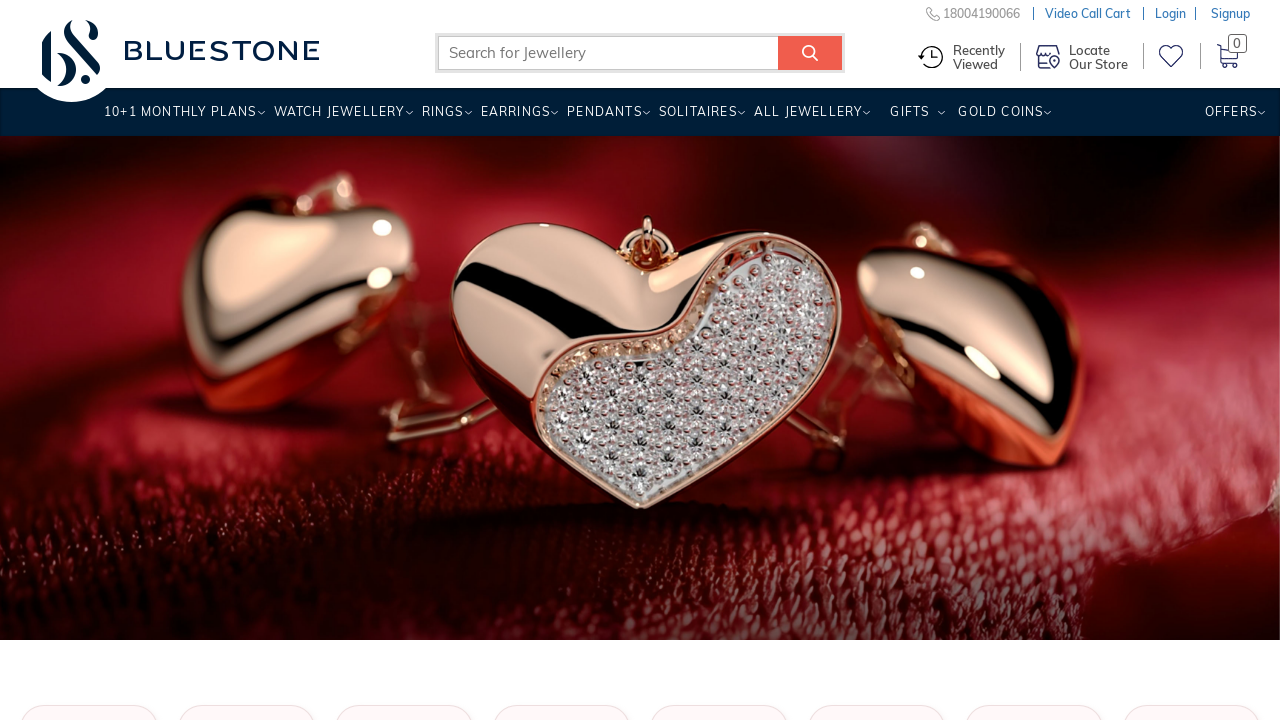

Filled search field with 'ring' on #search_query_top_elastic_search
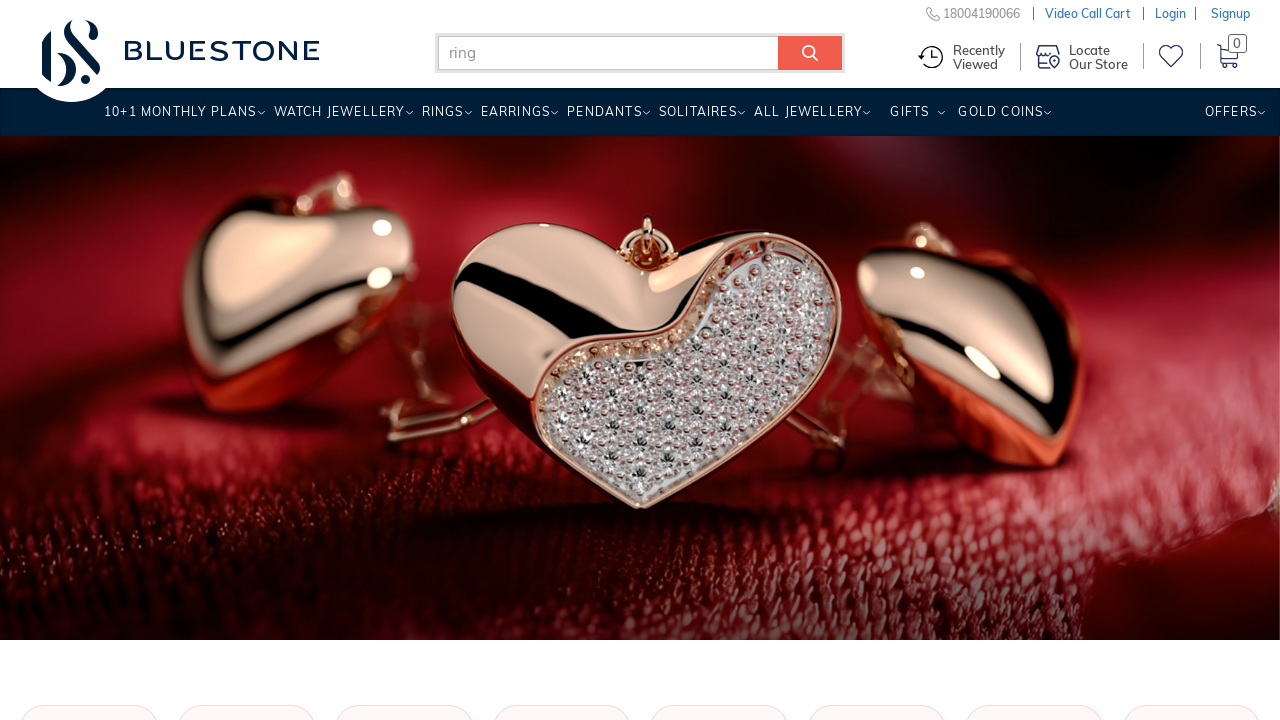

Pressed Enter to search for rings on #search_query_top_elastic_search
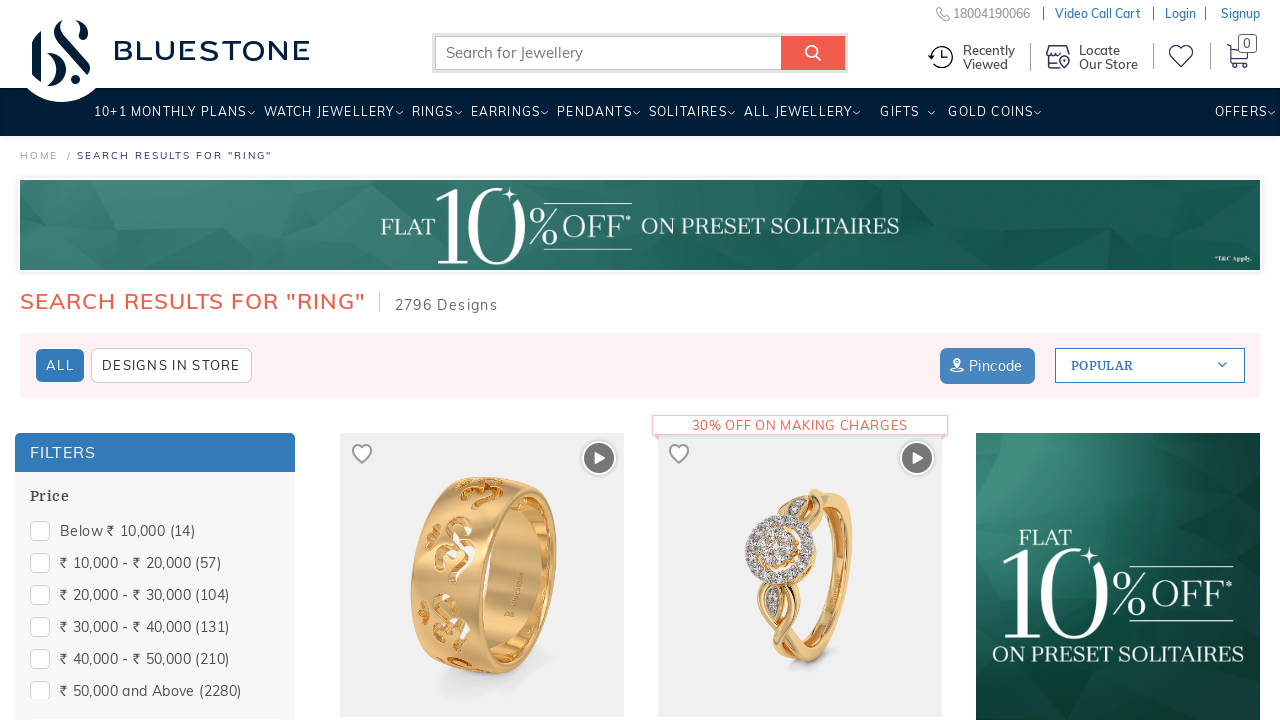

Search results loaded with price filter visible
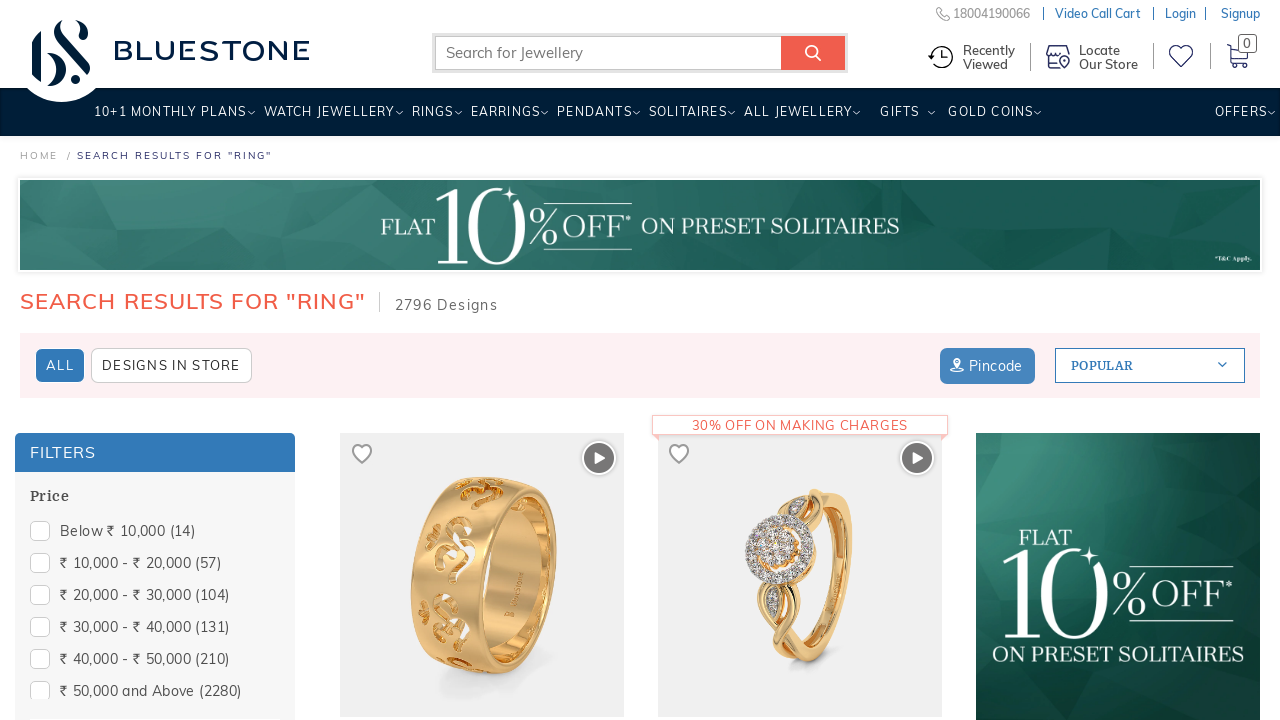

Hovered over a price filter option at (49, 496) on xpath=//span[contains(.,'Price')]/span >> nth=0
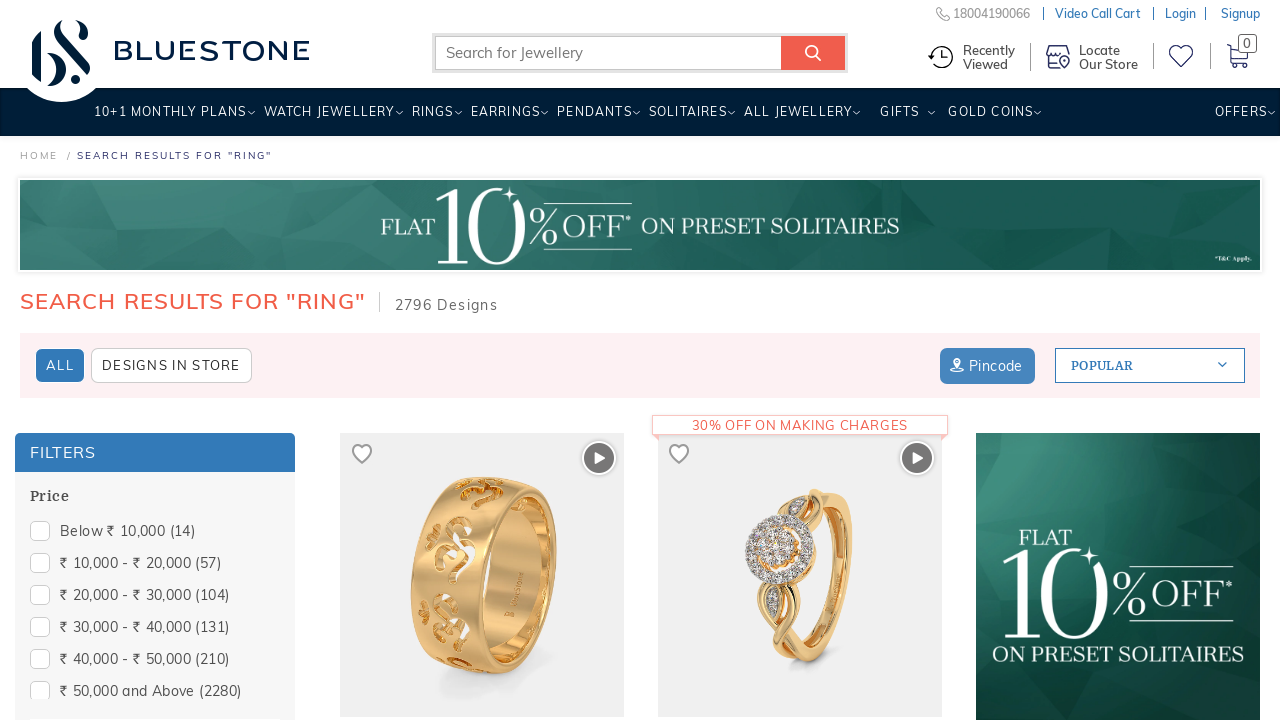

Brief pause between price filter hovers
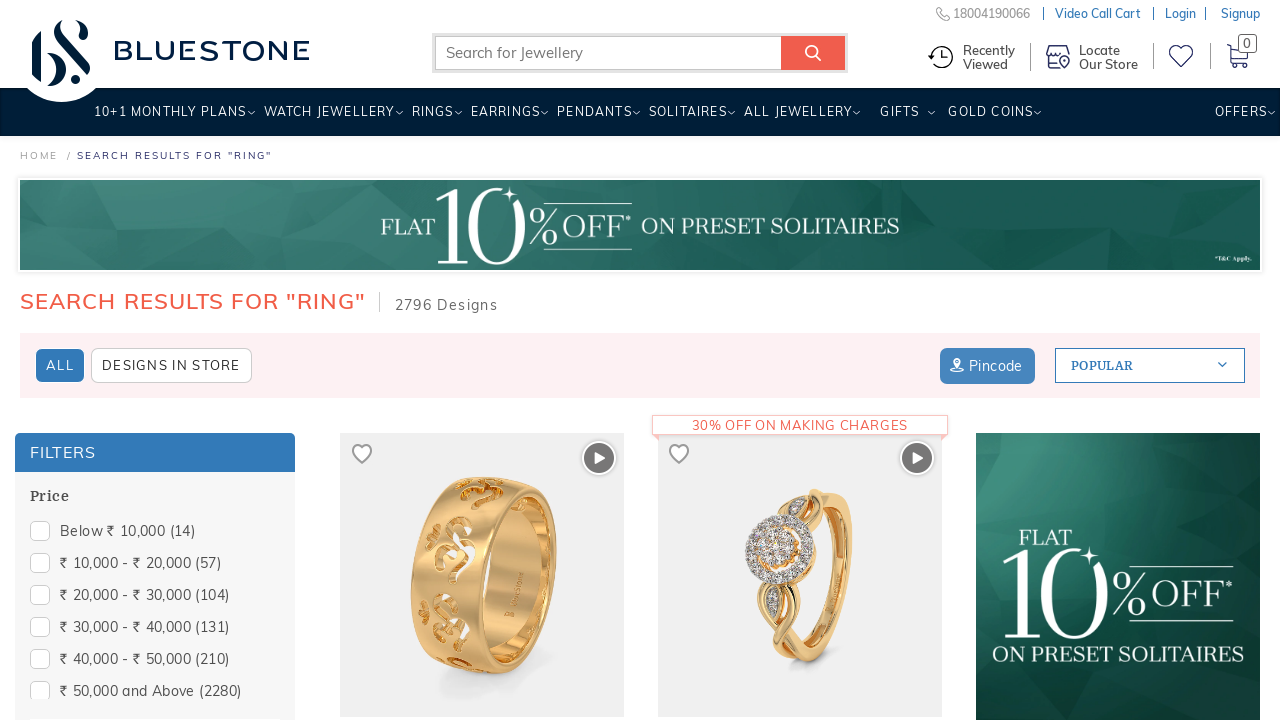

Verified 'below rs 10000' price filter option is present
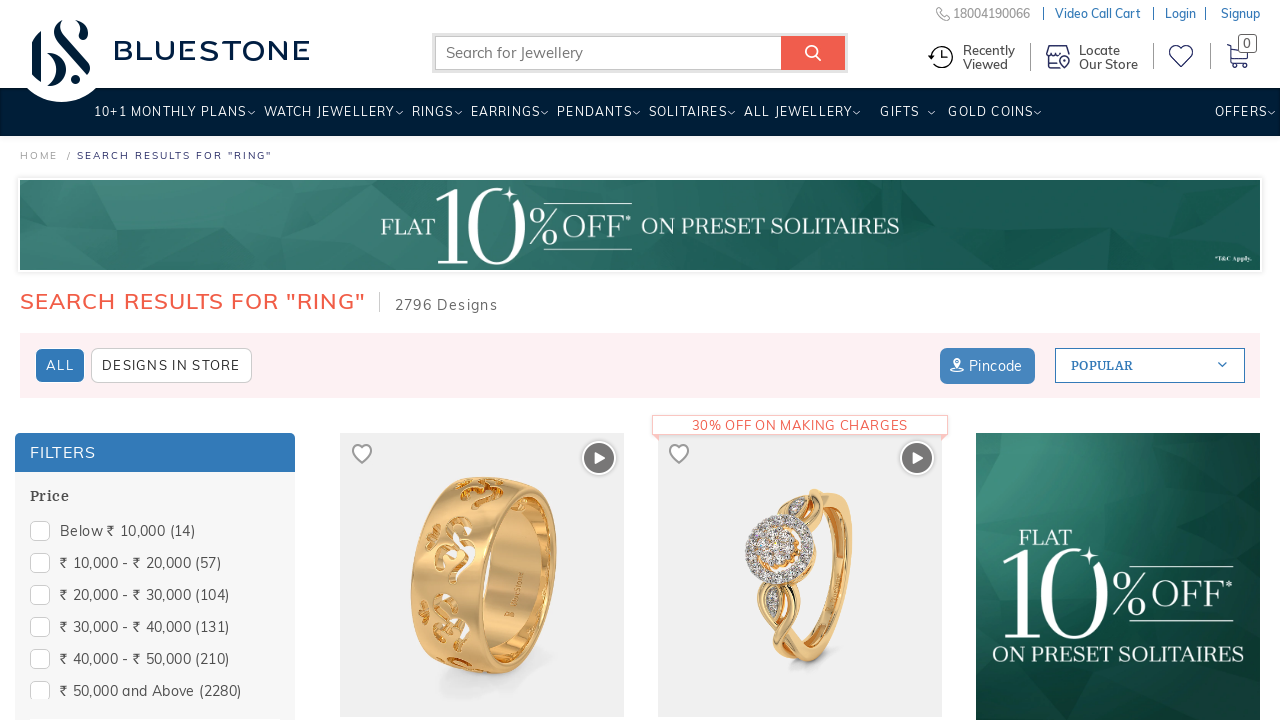

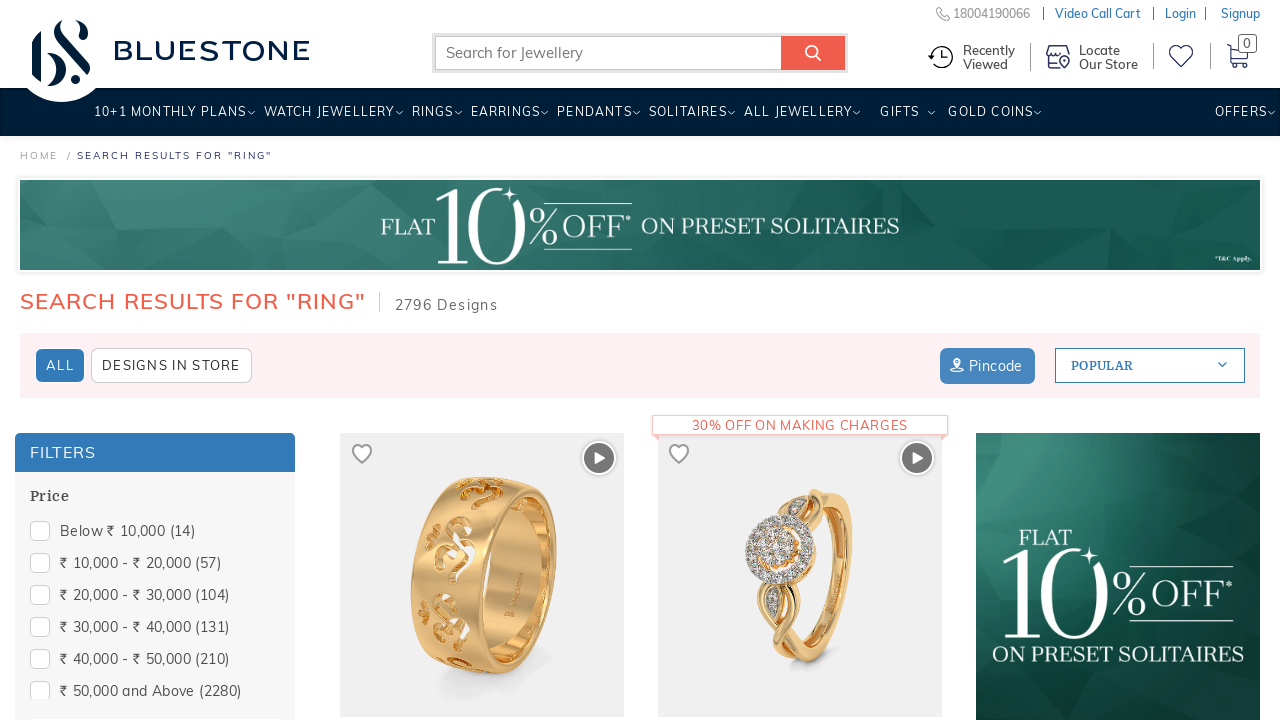